Tests form interactions on a practice page by clicking a checkbox, selecting a matching dropdown option, entering text in an input field, triggering an alert, and accepting it.

Starting URL: http://www.qaclickacademy.com/practice.php

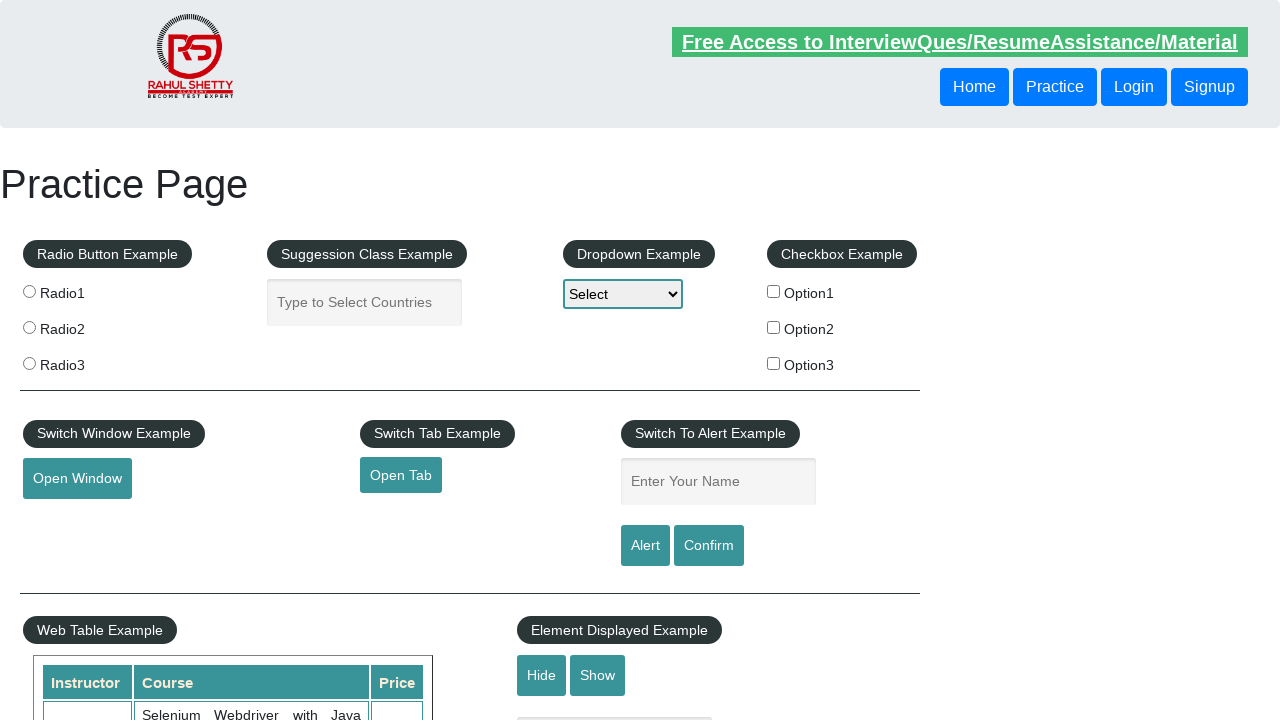

Navigated to practice page
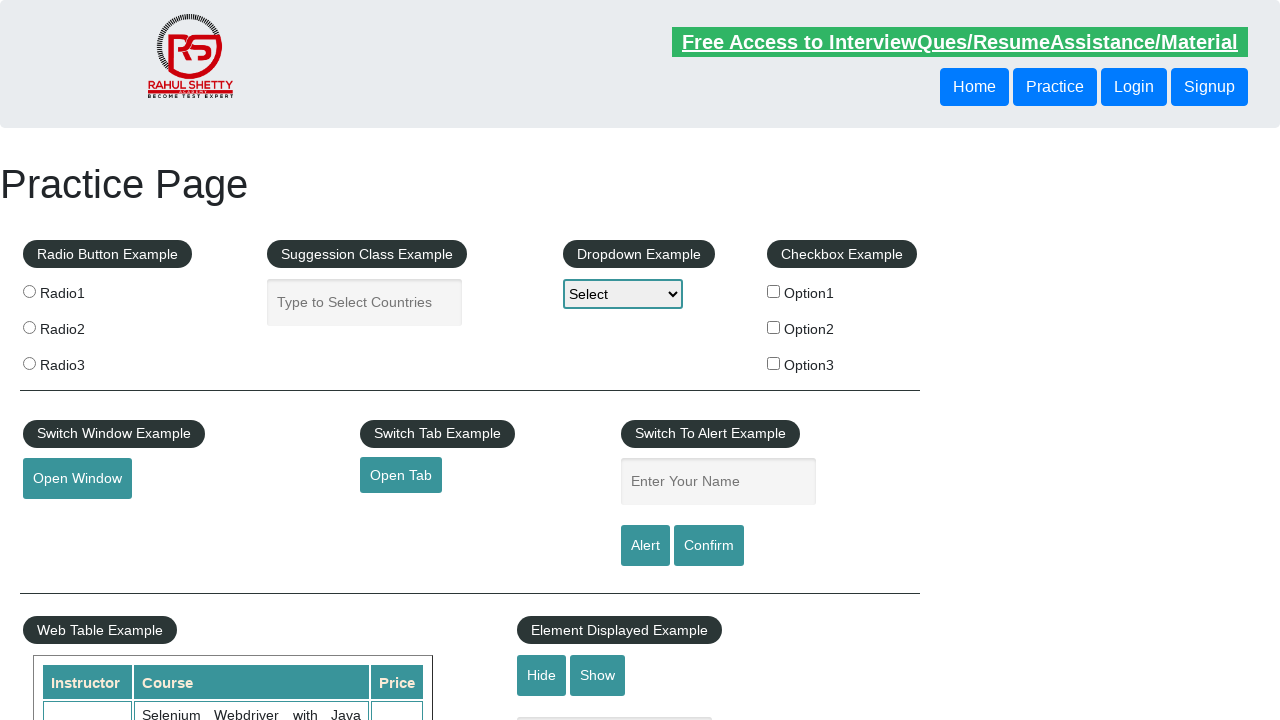

Clicked the second checkbox at (774, 327) on xpath=//*[@id='checkbox-example']/fieldset/label[2]/input
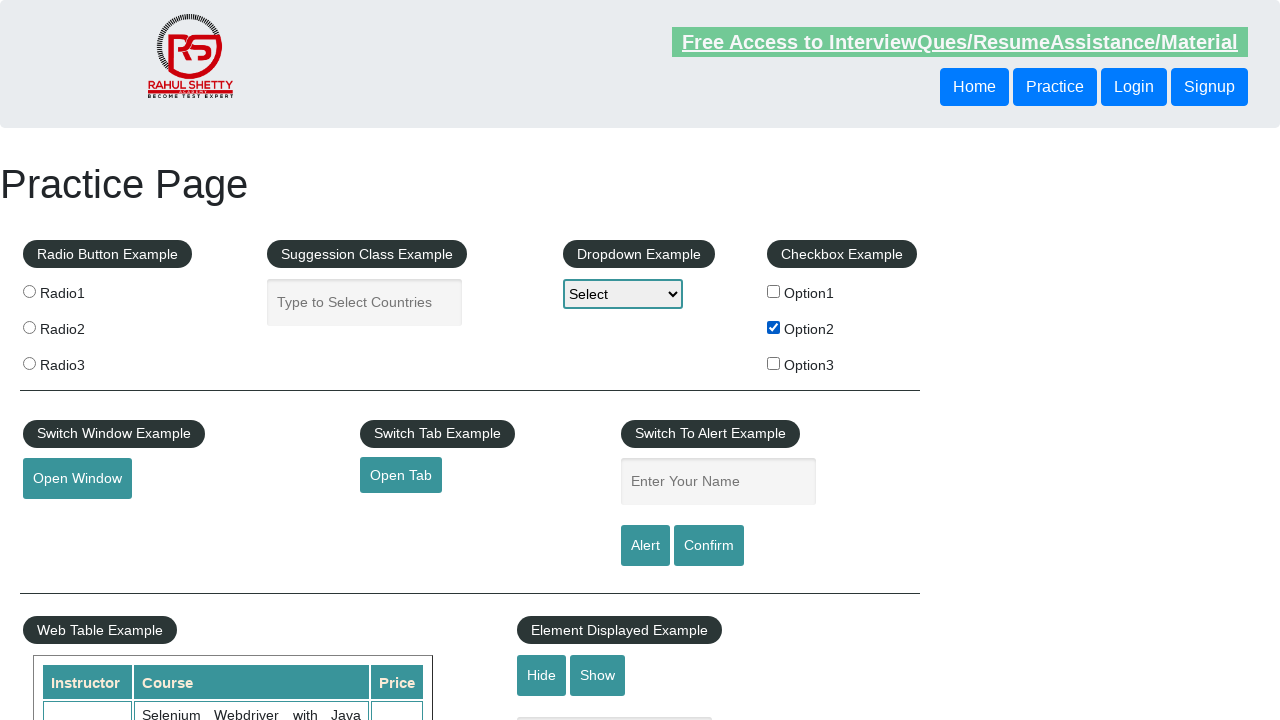

Retrieved checkbox label text: 'Option2'
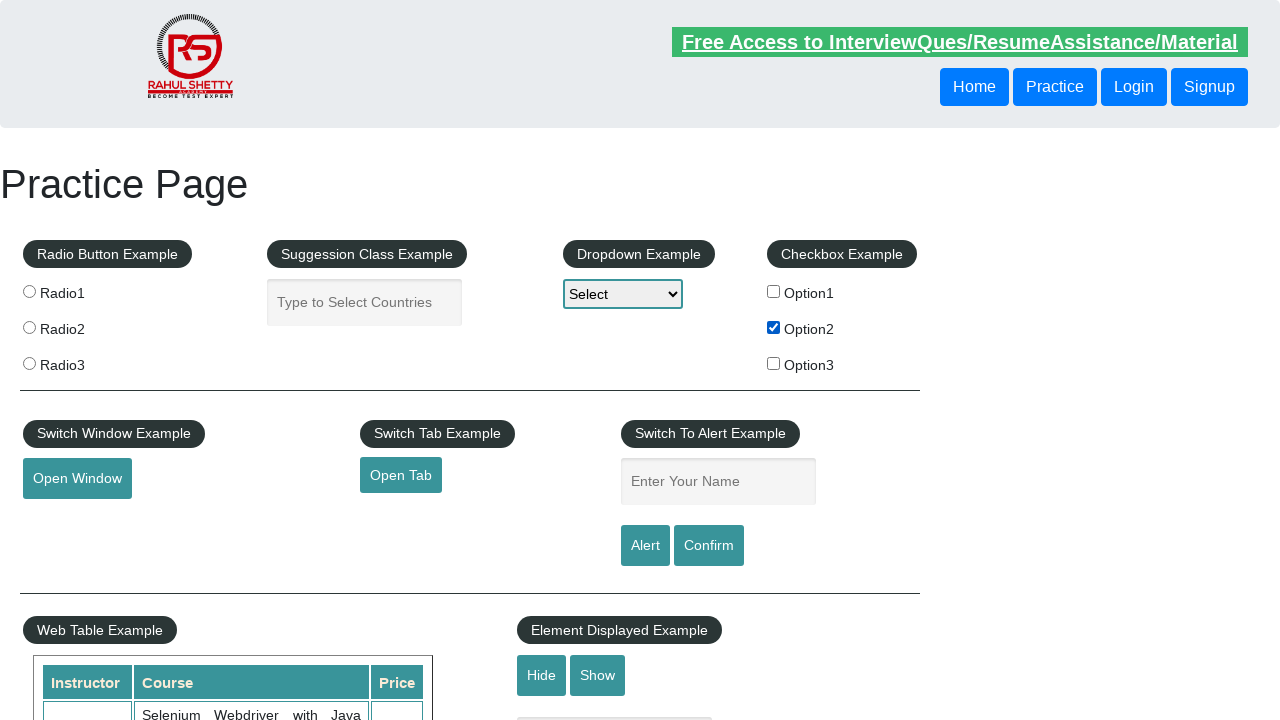

Selected dropdown option matching label 'Option2' on #dropdown-class-example
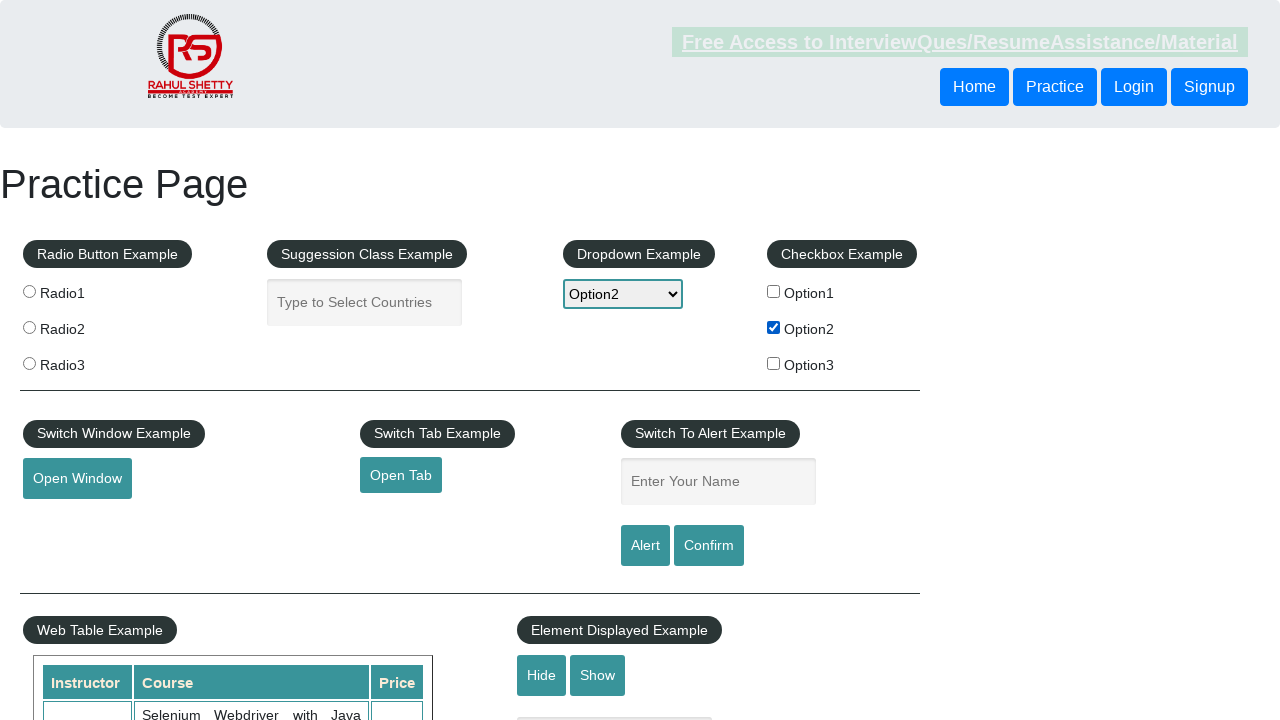

Entered text 'Option2' into name input field on input[name='enter-name']
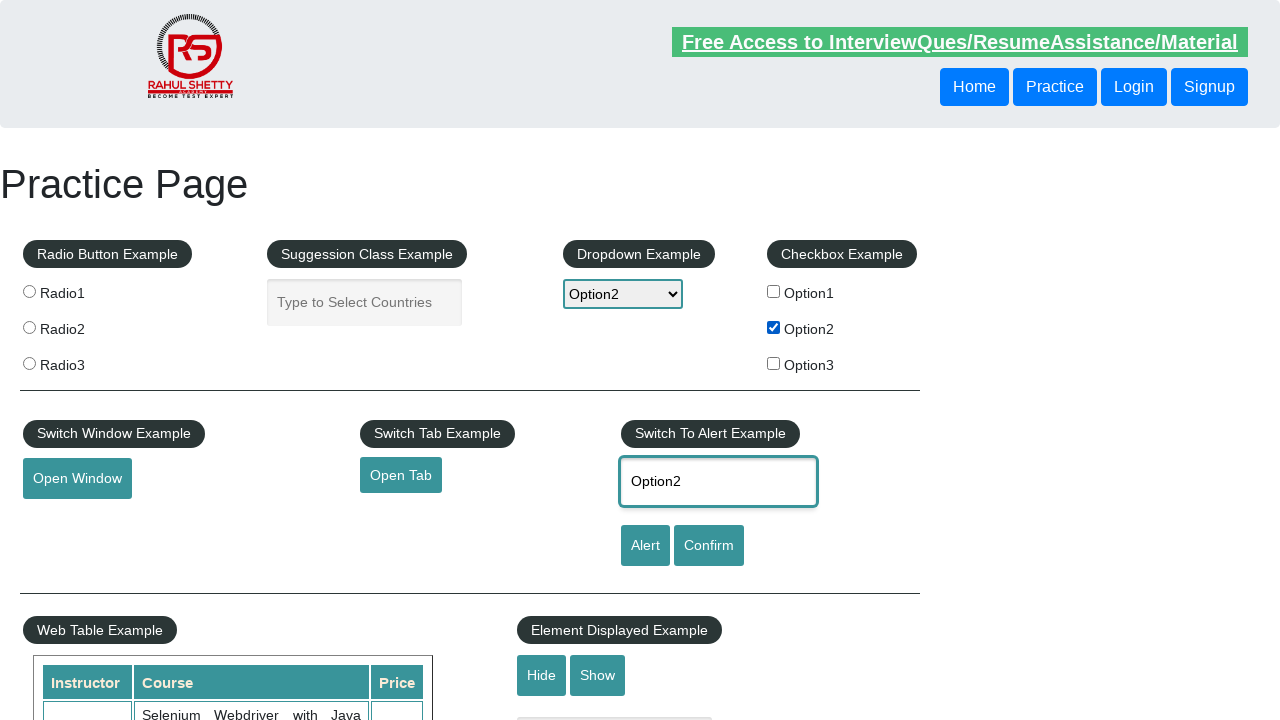

Clicked alert button to trigger alert dialog at (645, 546) on #alertbtn
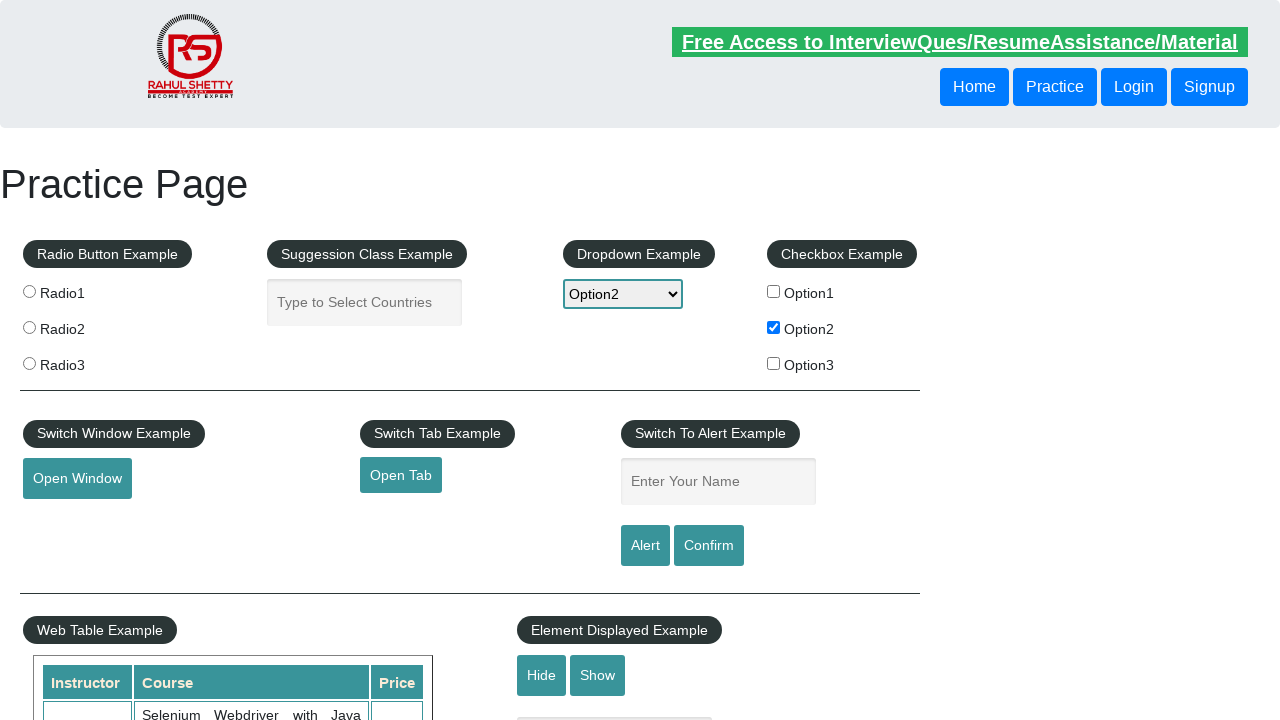

Set up alert handler to accept dialog
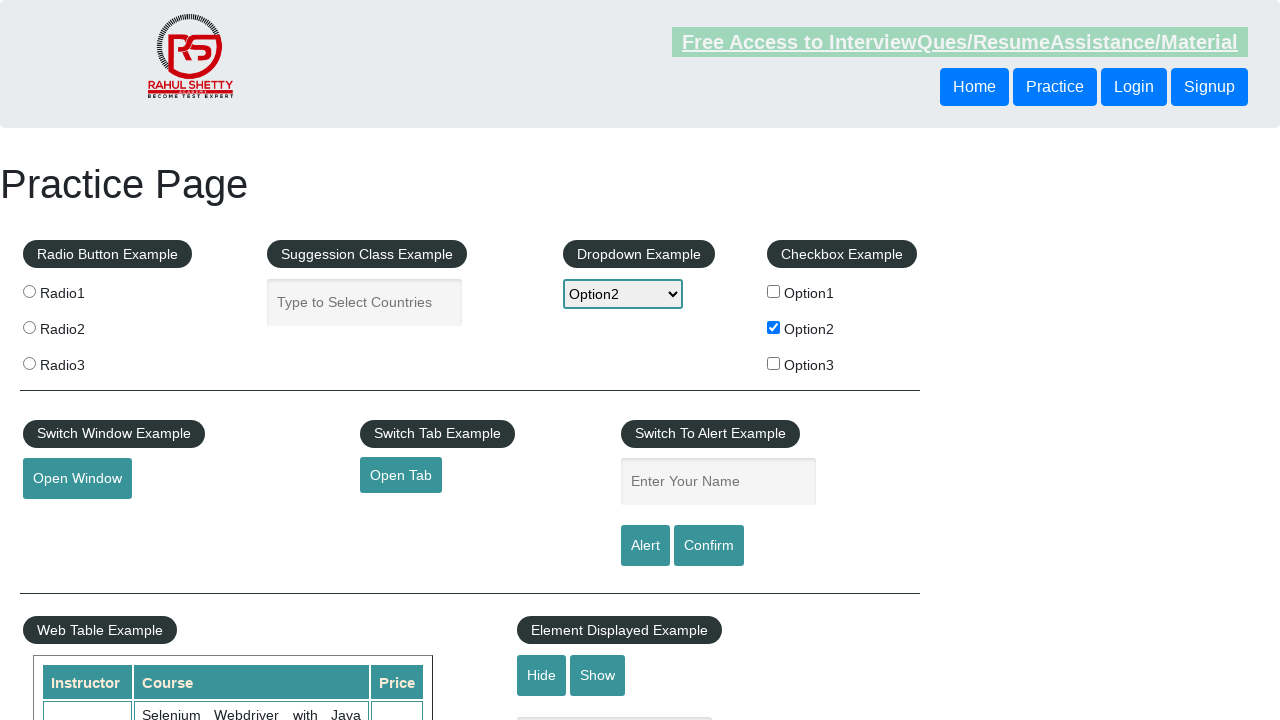

Waited 500ms for alert processing to complete
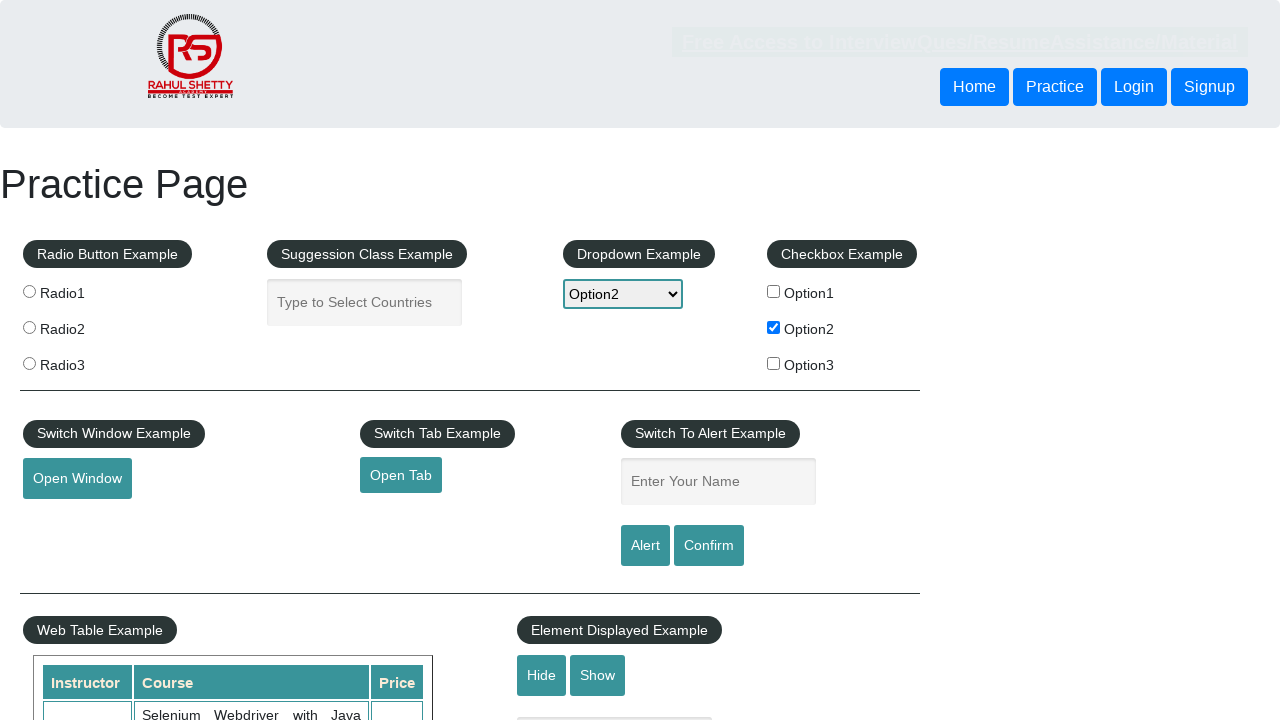

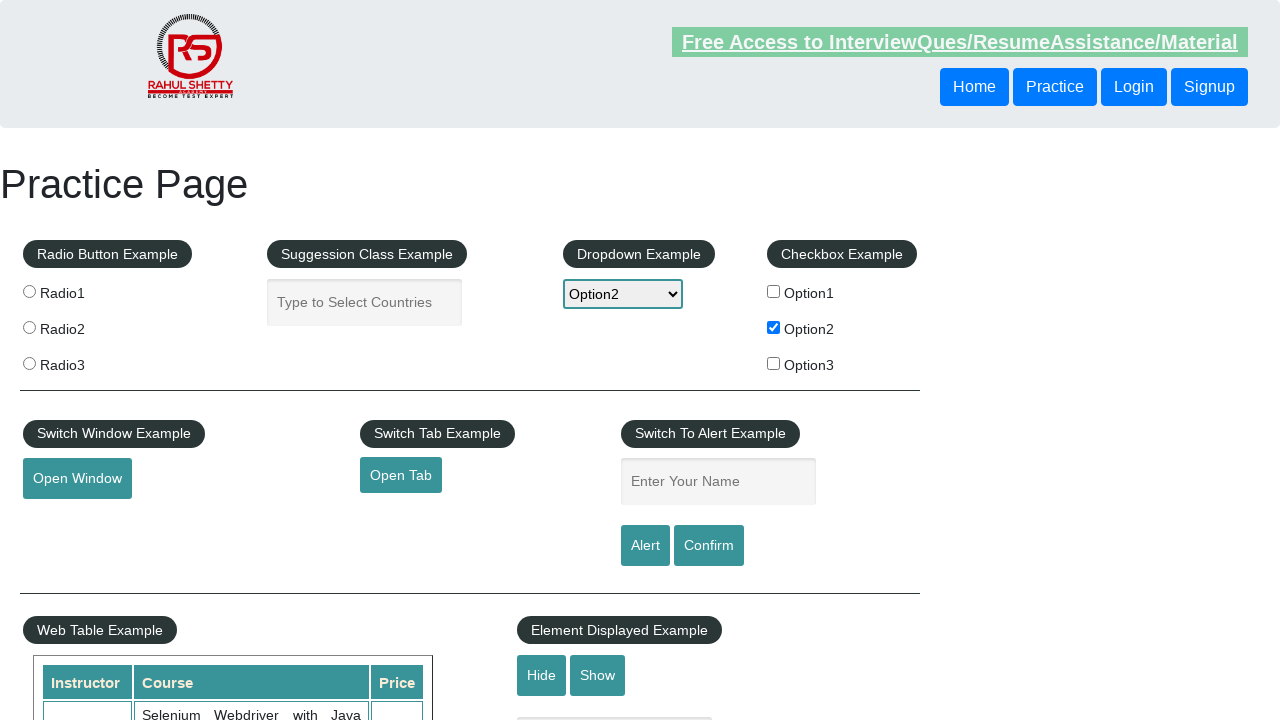